Tests that the page loads without JavaScript errors by listening for page errors and verifying none occur

Starting URL: https://local.dev.rafflewinnerpicker.com

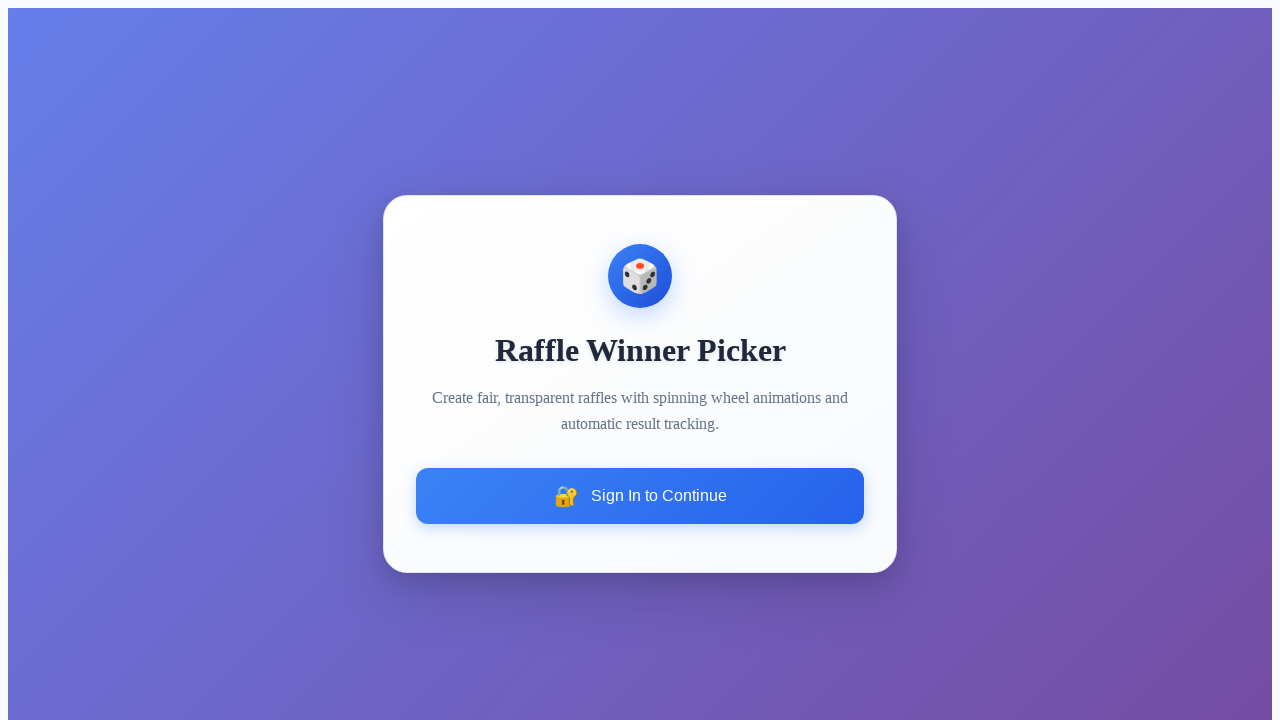

Set up pageerror listener to capture JavaScript errors
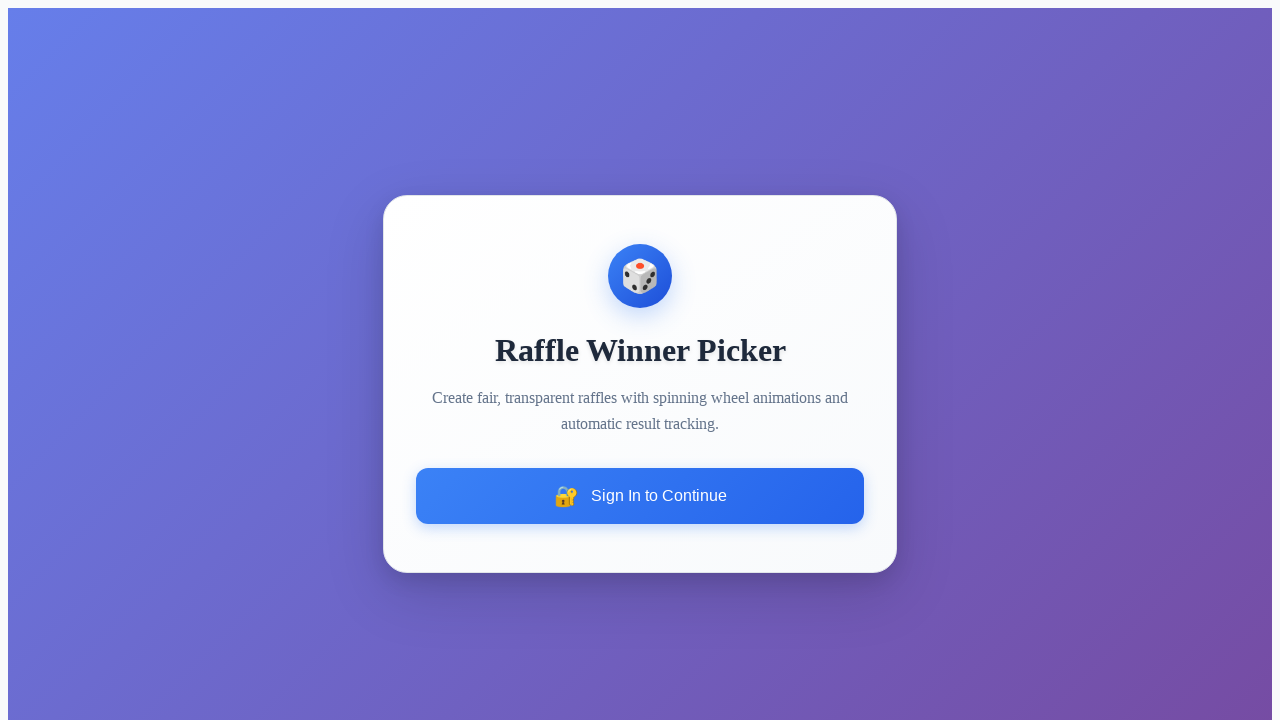

Reloaded page to capture any JavaScript errors
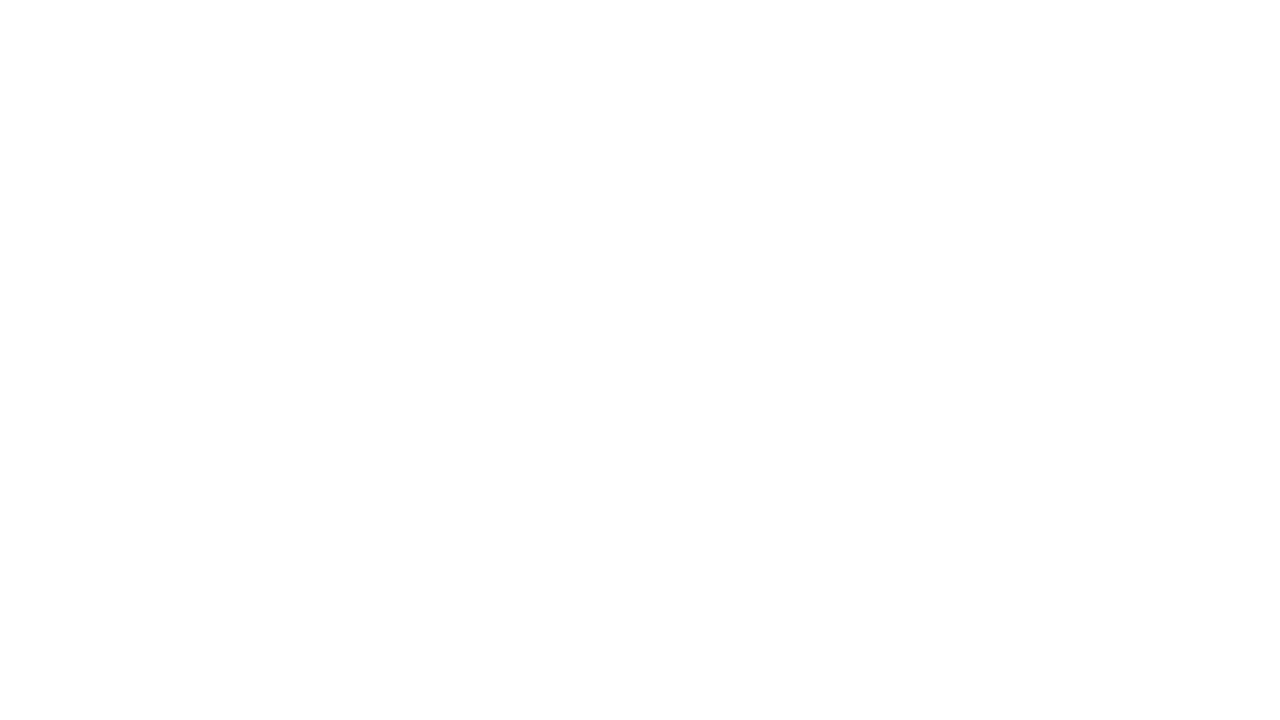

Waited for page to reach networkidle state
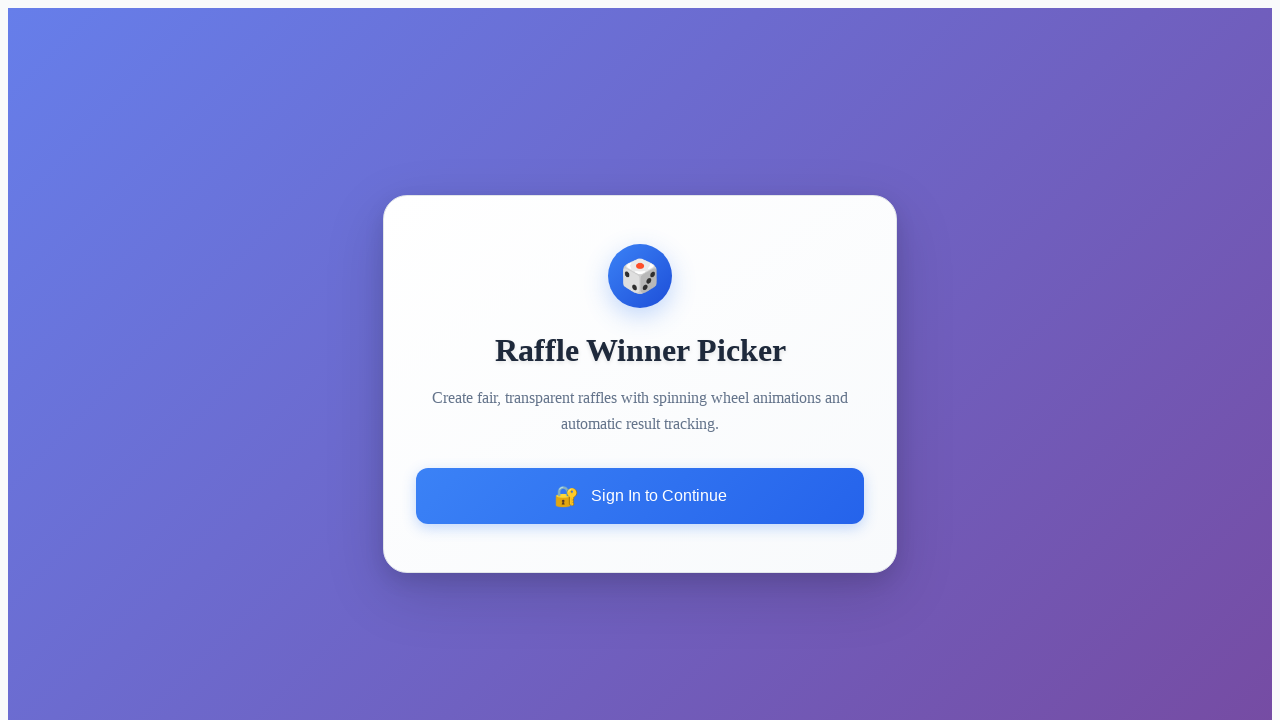

Verified no JavaScript errors occurred during page load
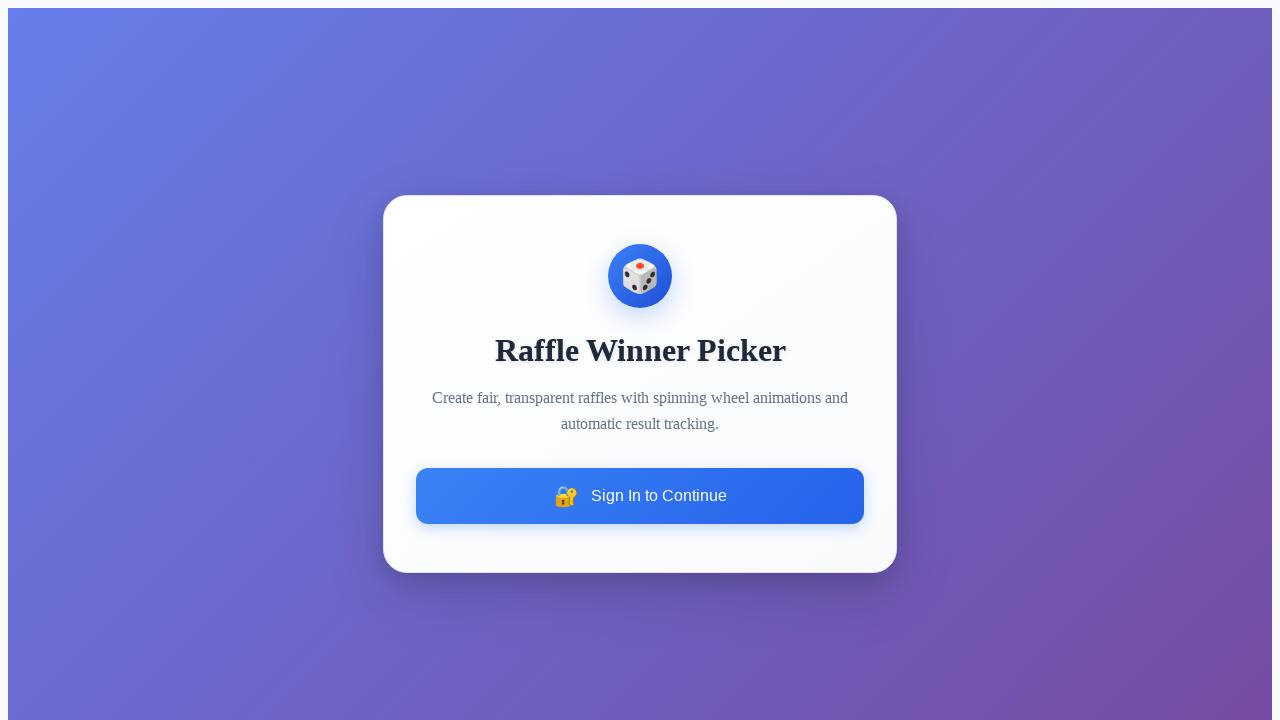

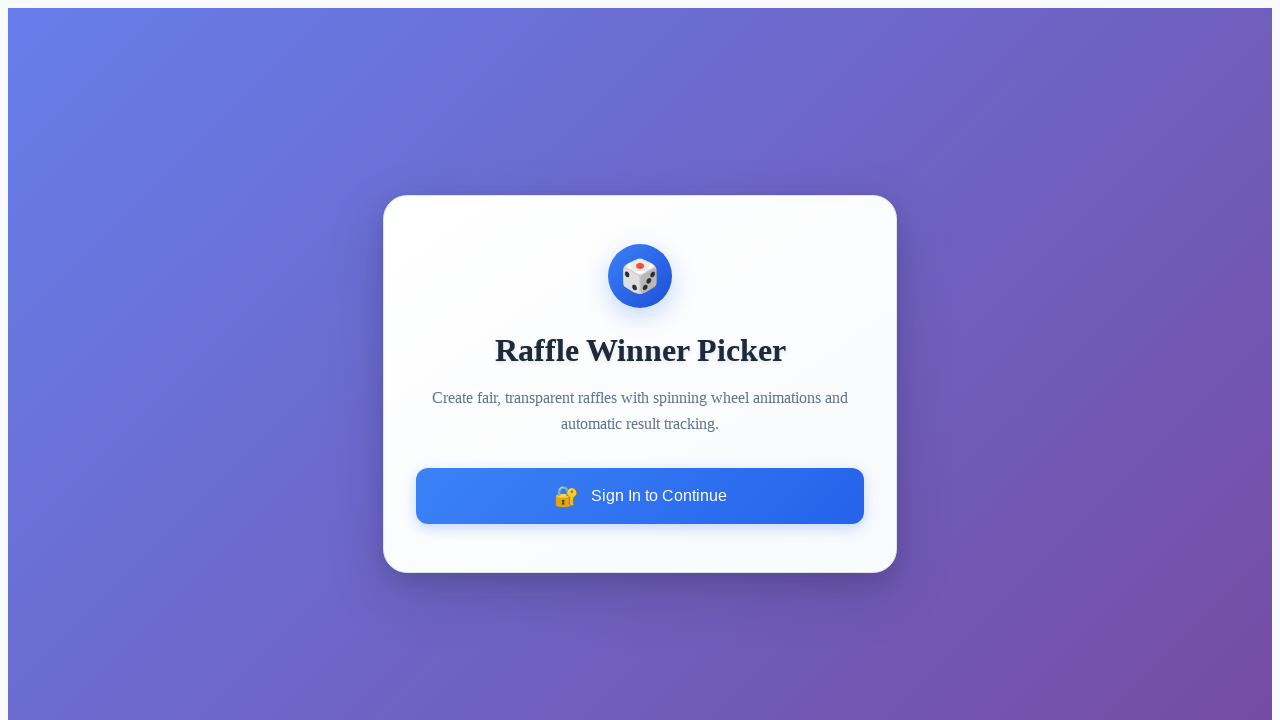